Navigates to the test.artue.io website and verifies the page loads successfully

Starting URL: https://test.artue.io

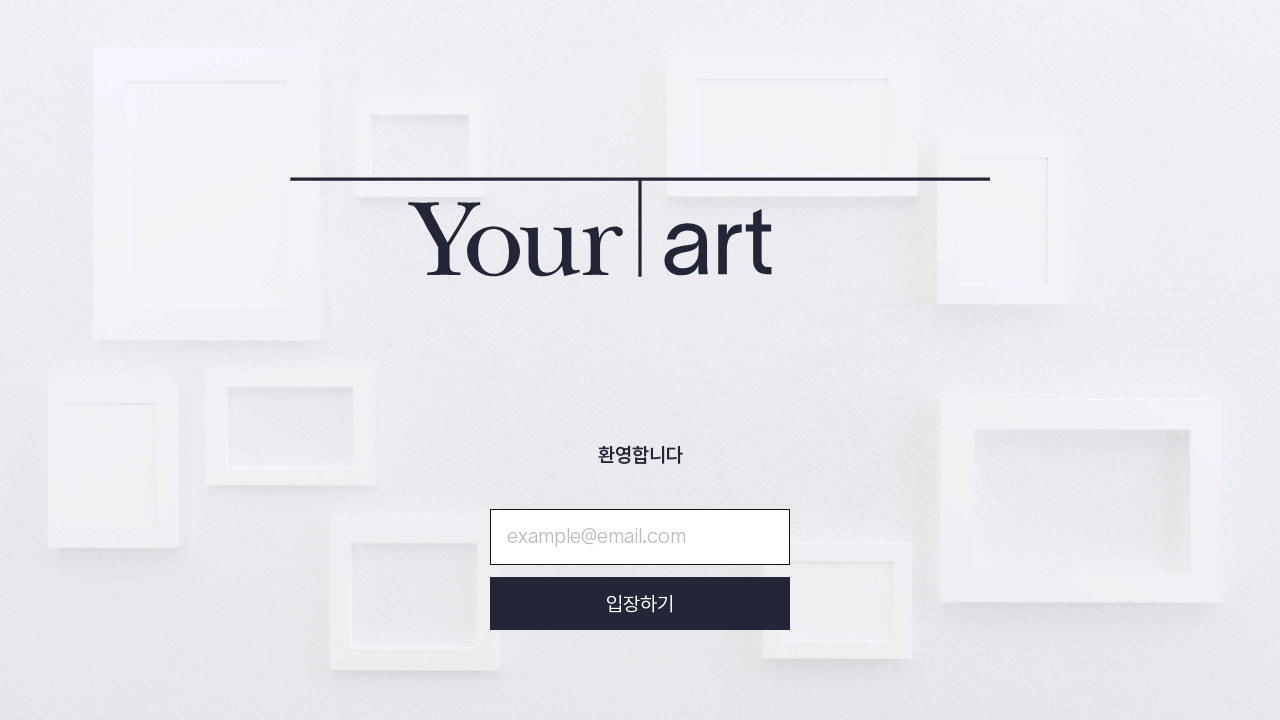

Waited for page DOM to be fully loaded
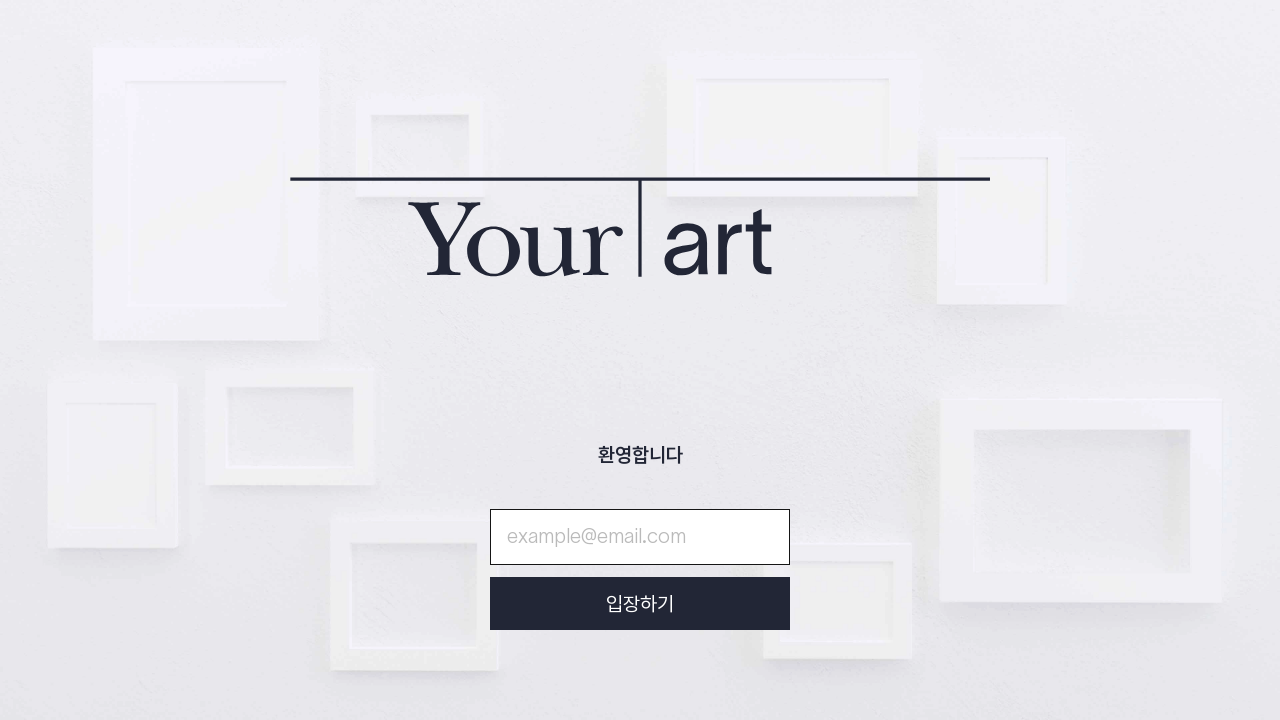

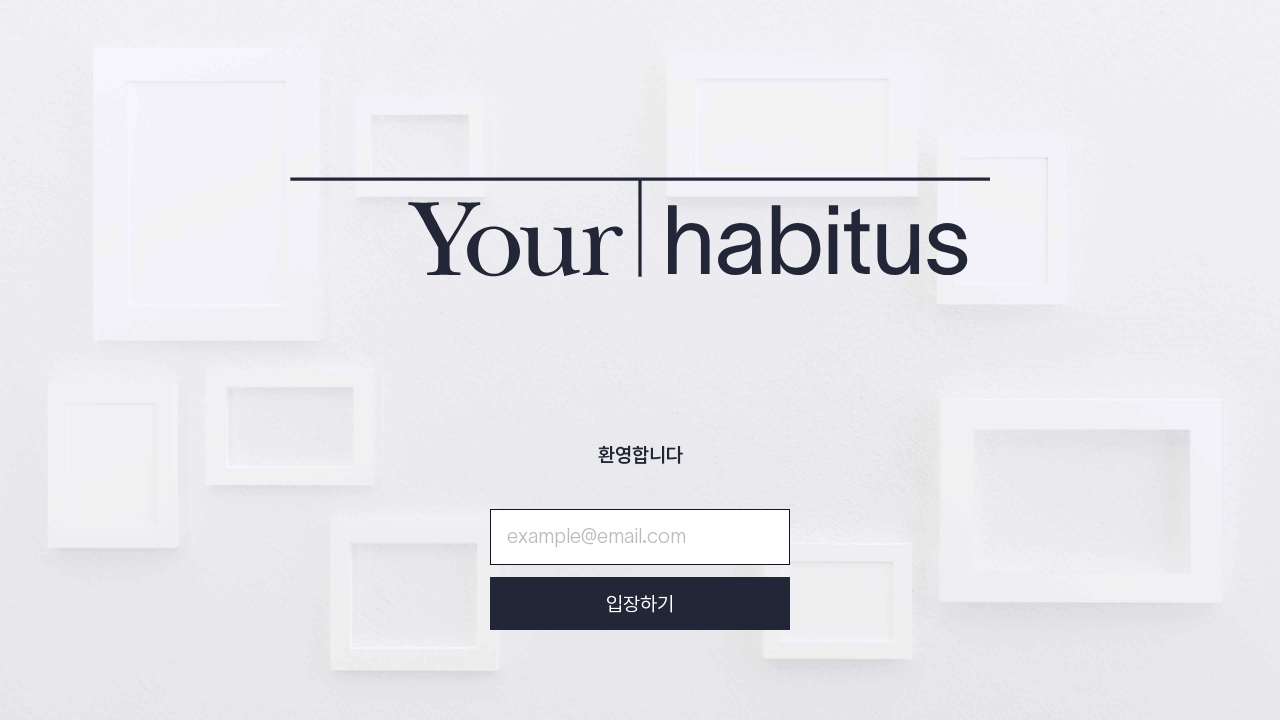